Tests the LeafGround website by navigating to the homepage and hovering over various menu items (Home, Browser, Element, Table, List, Misc) on the right-hand side to verify menu interactions work correctly.

Starting URL: https://leafground.com/

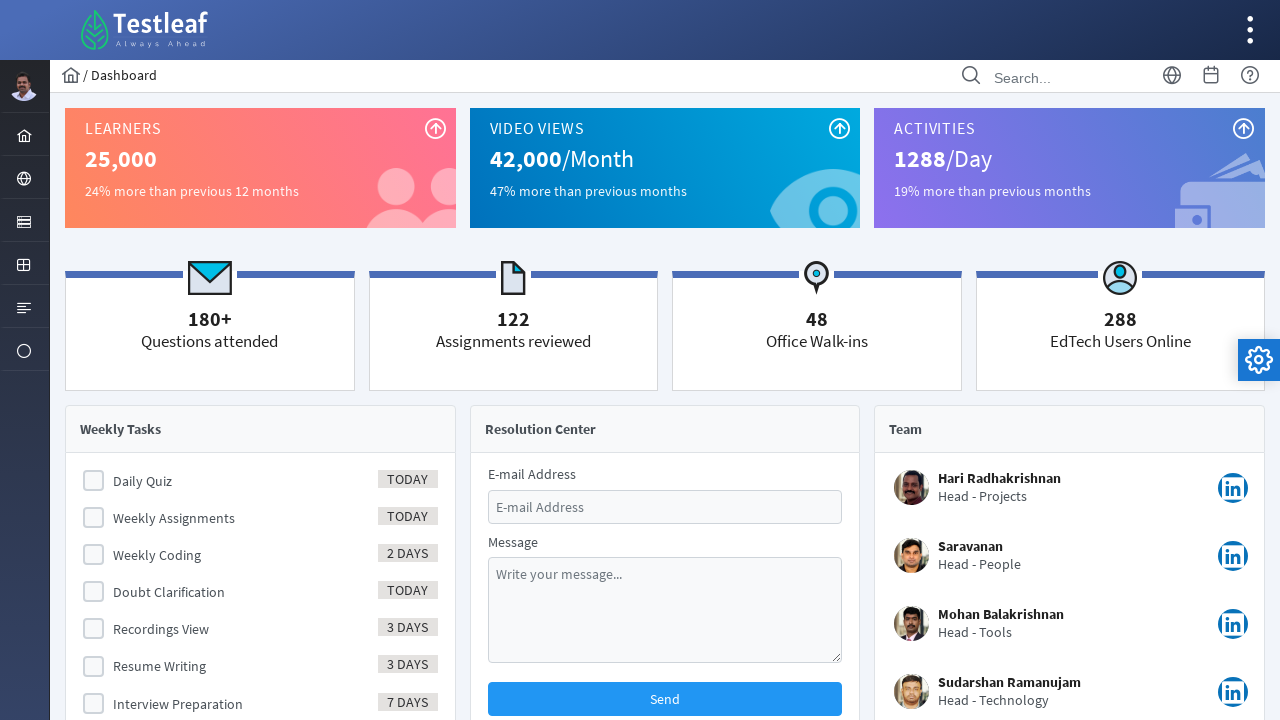

Page loaded and DOM content ready
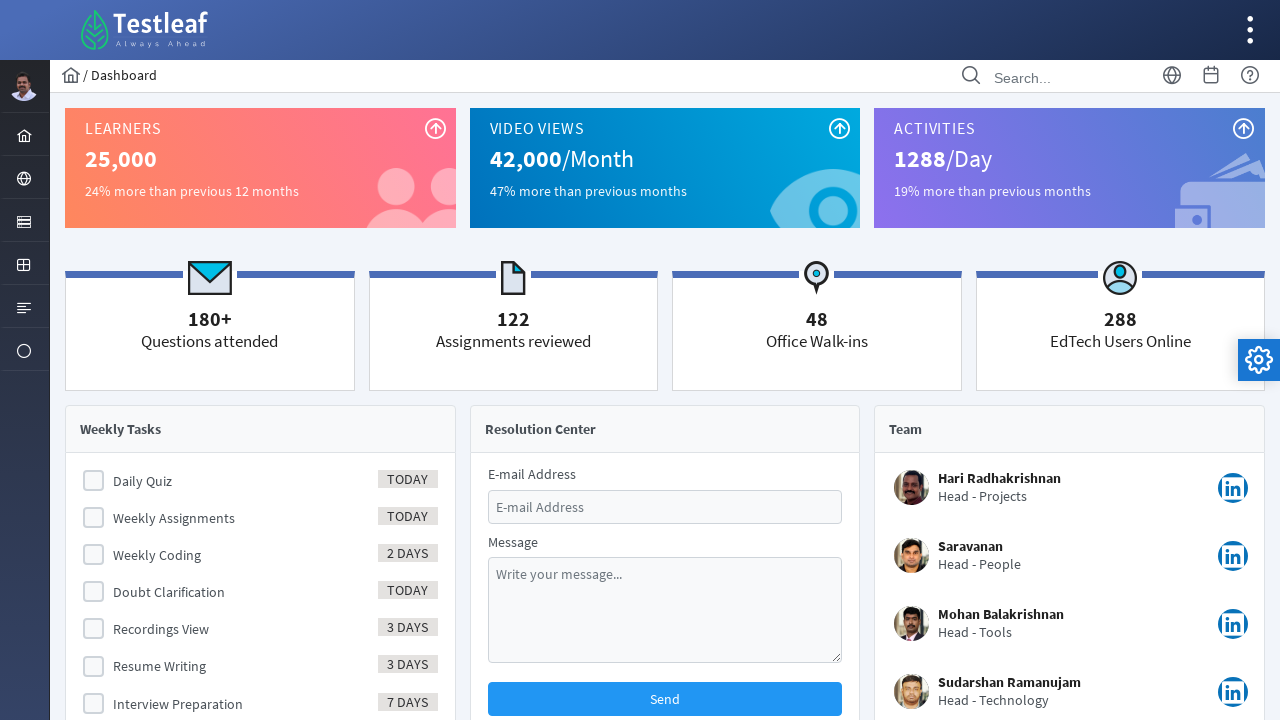

Hovered over Home menu item at (24, 134) on #menuform\:j_idt38
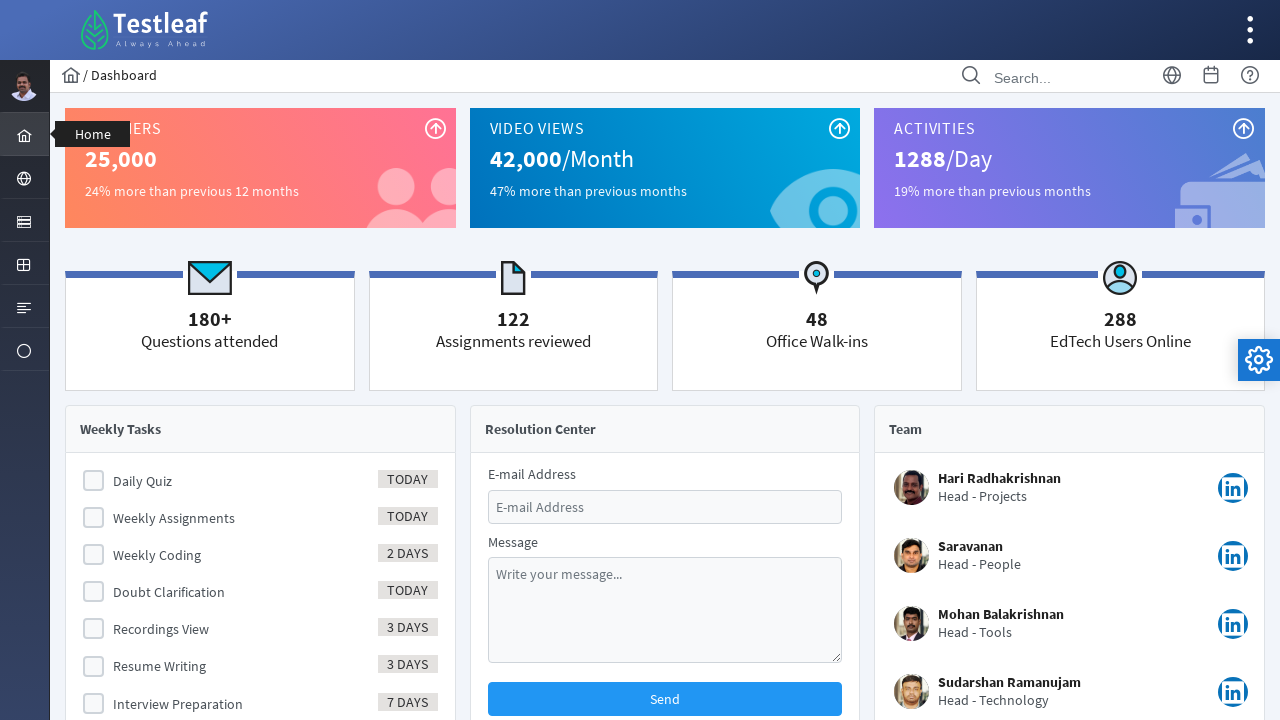

Hovered over Browser menu item at (24, 178) on #menuform\:j_idt39
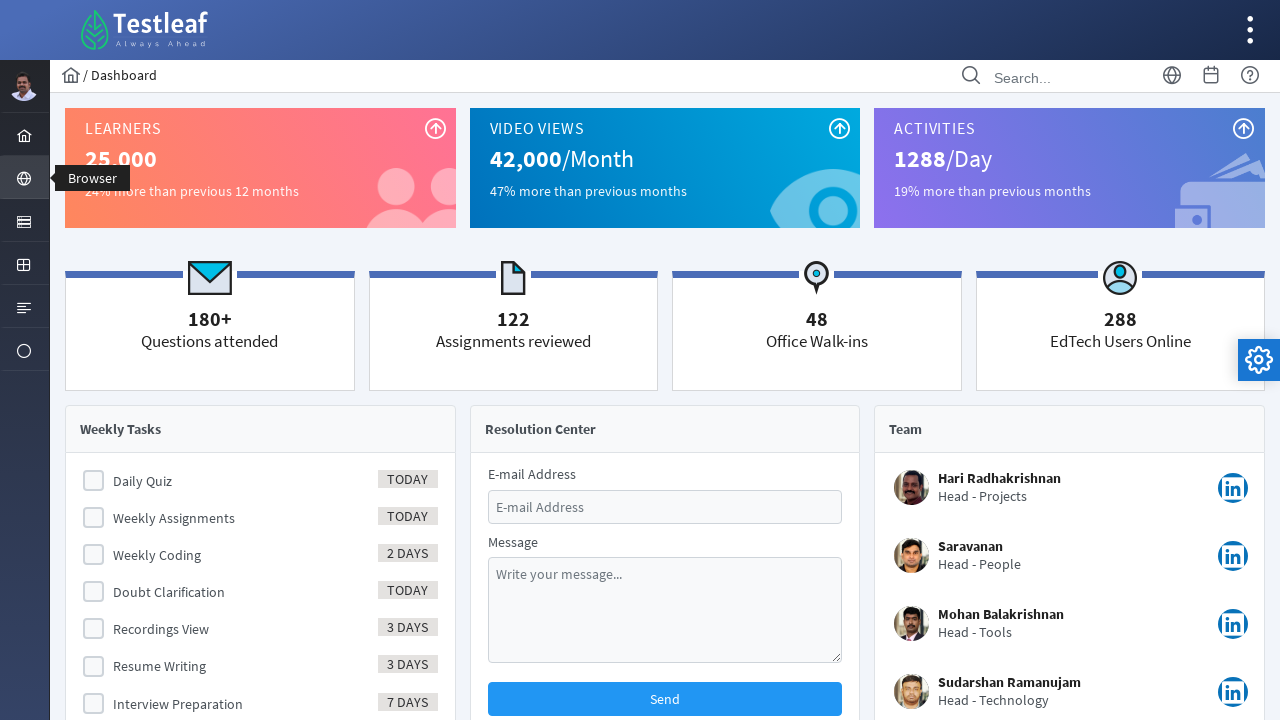

Hovered over Element menu item at (24, 220) on #menuform\:j_idt40
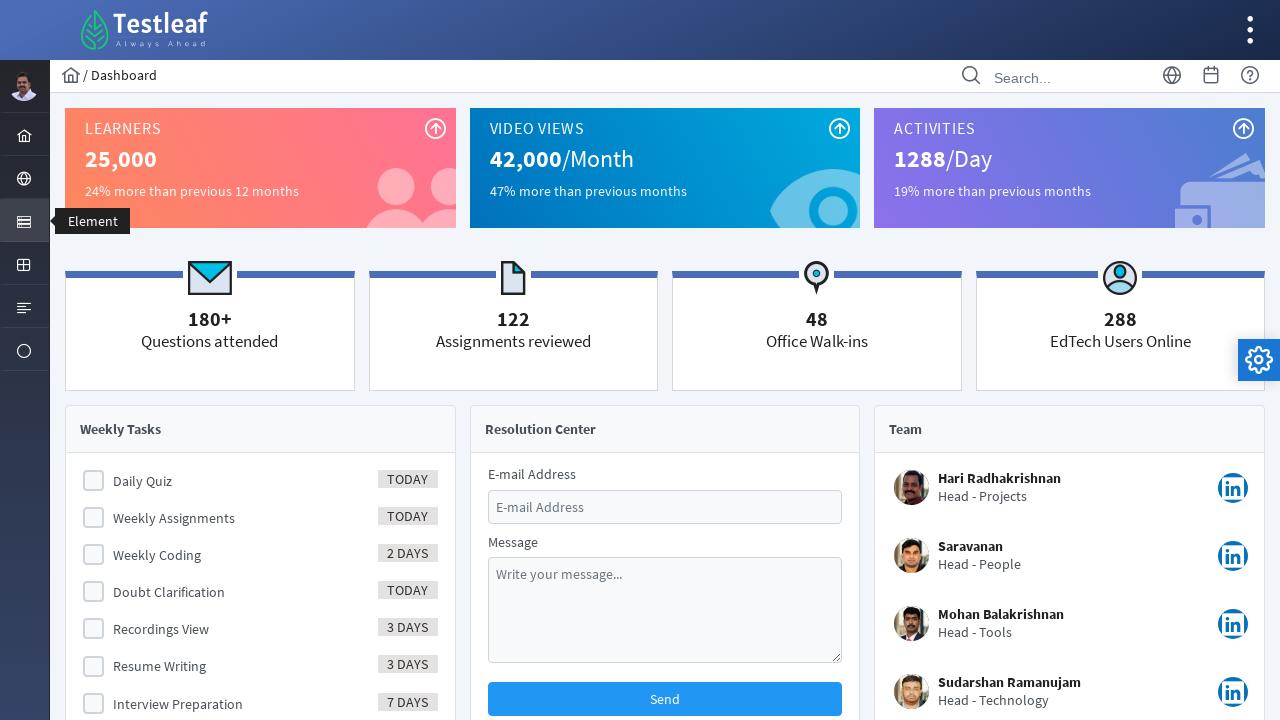

Hovered over Table menu item at (24, 264) on #menuform\:j_idt41
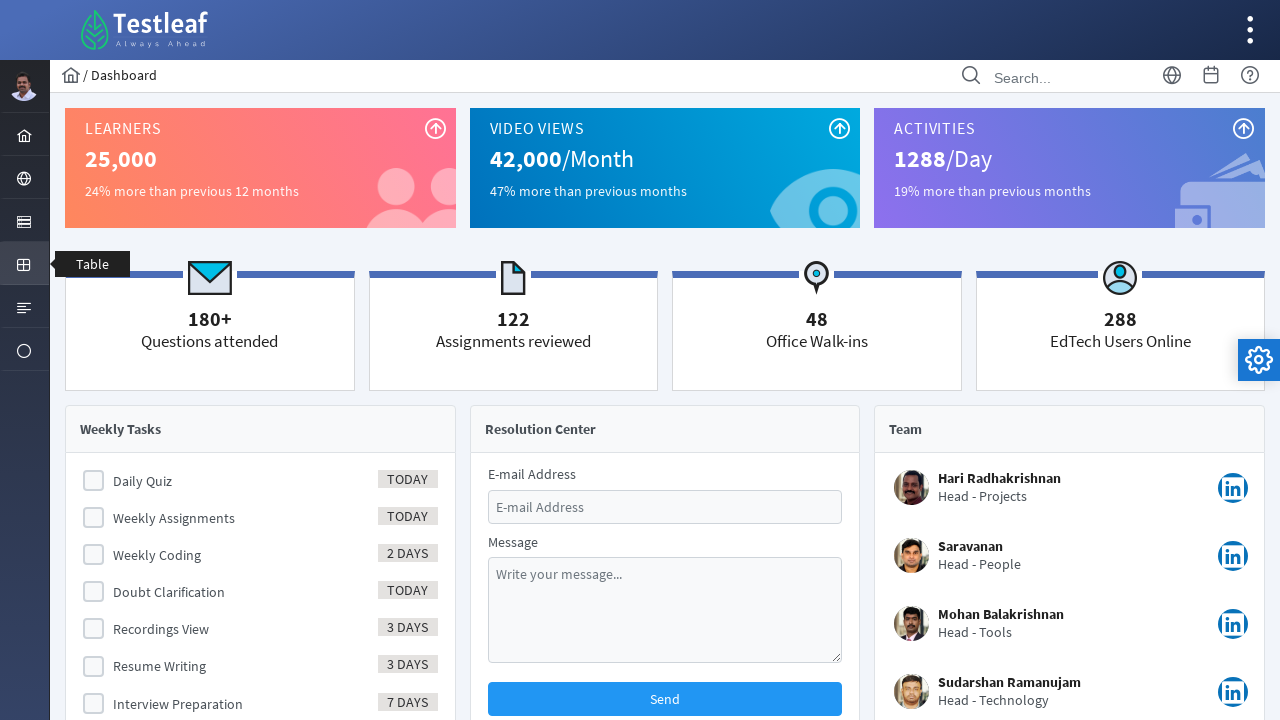

Hovered over List menu item at (24, 306) on #menuform\:j_idt42
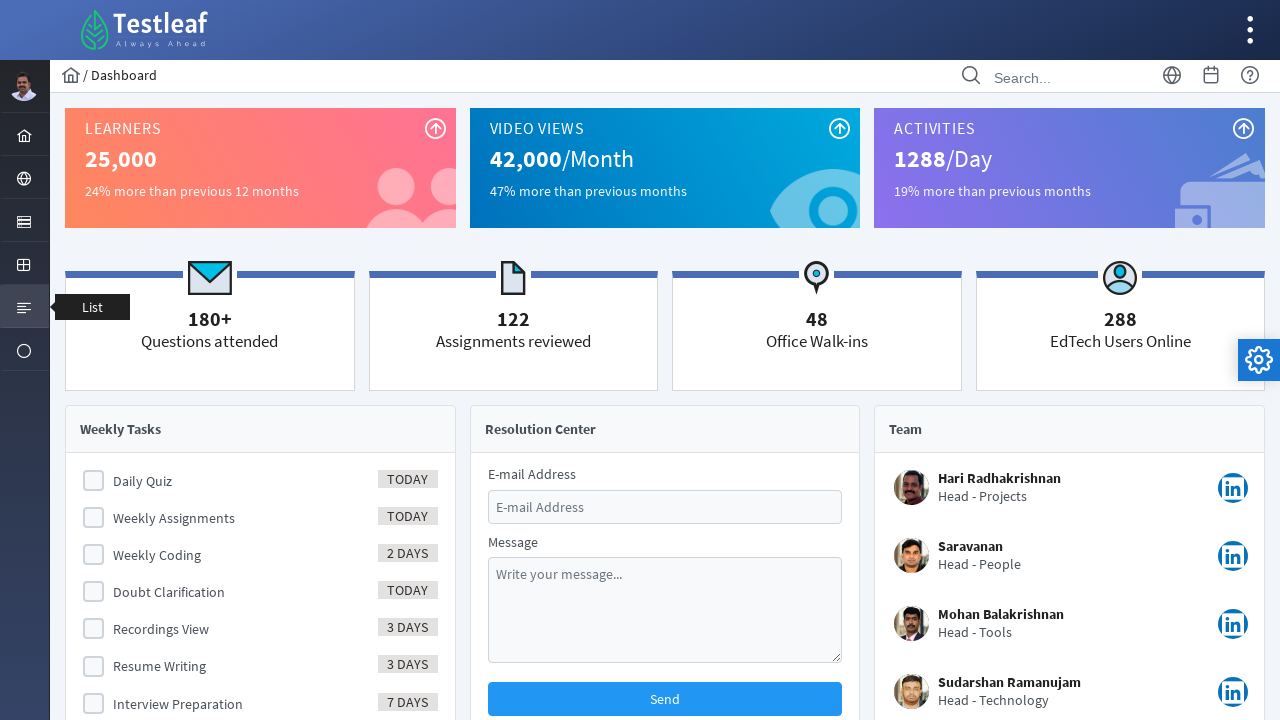

Hovered over Misc menu item at (24, 350) on #menuform\:j_idt43
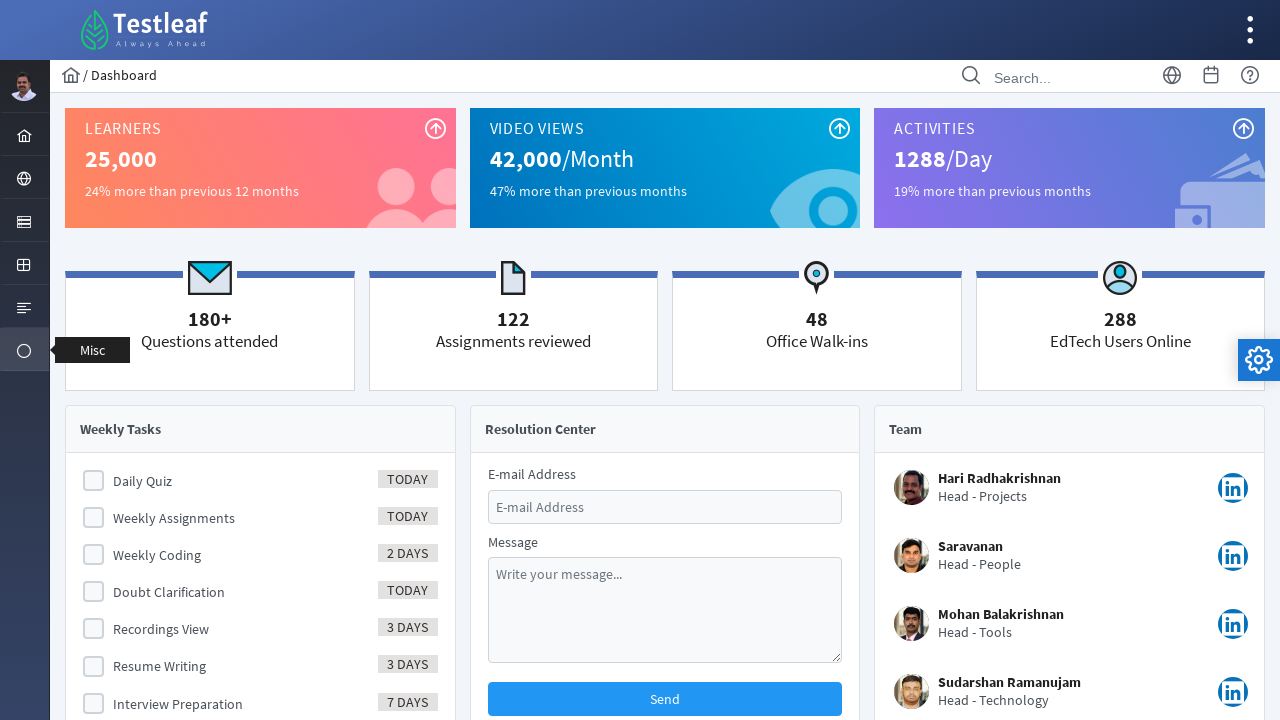

Retrieved current URL: https://leafground.com/
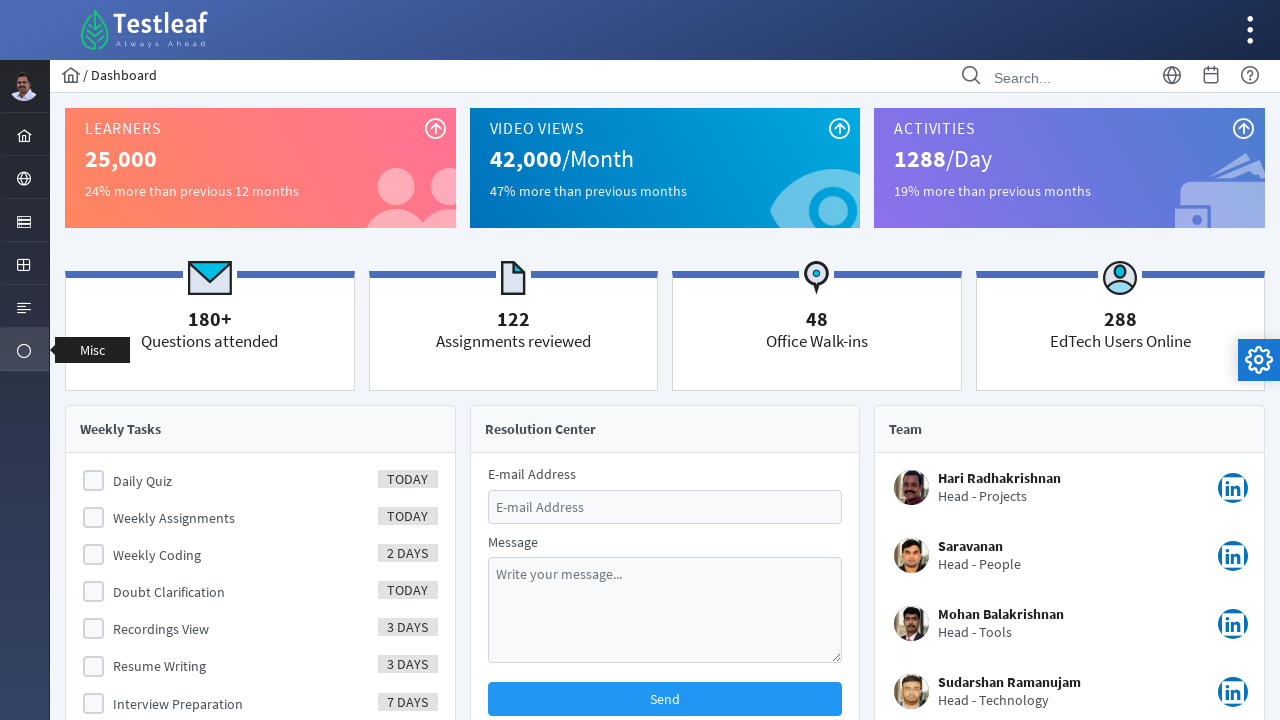

Verified current URL contains 'leafground.com'
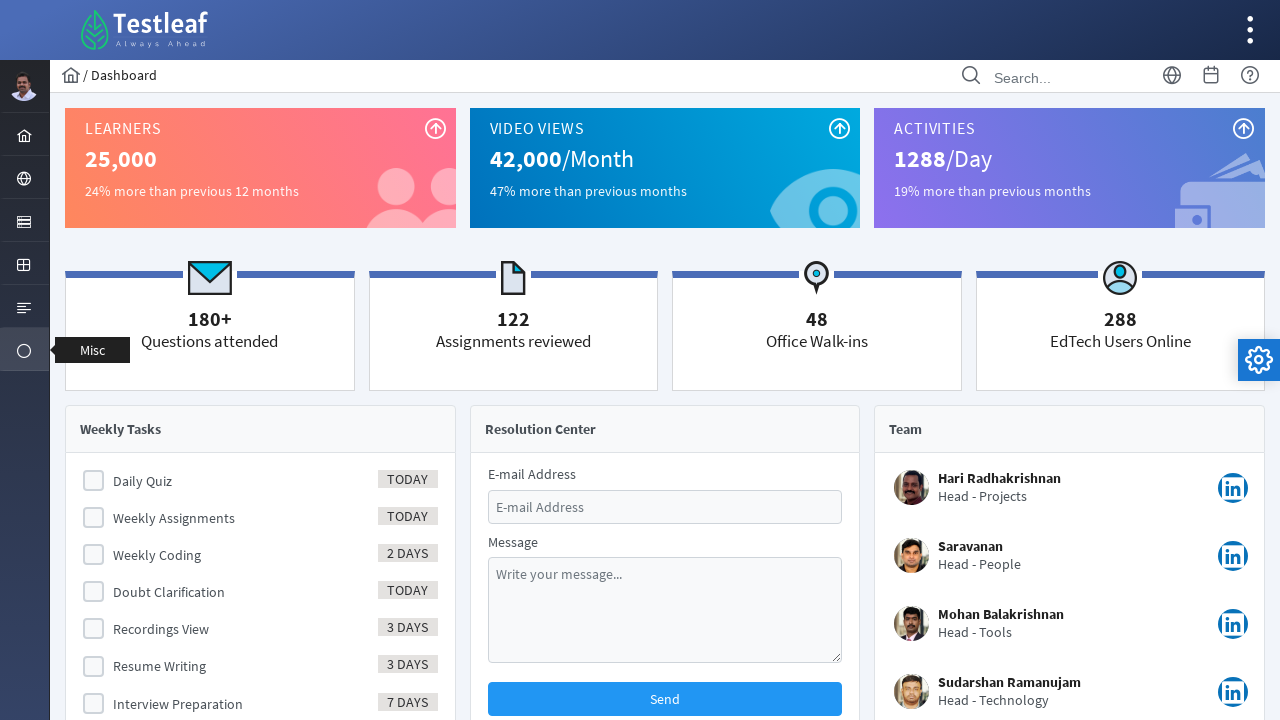

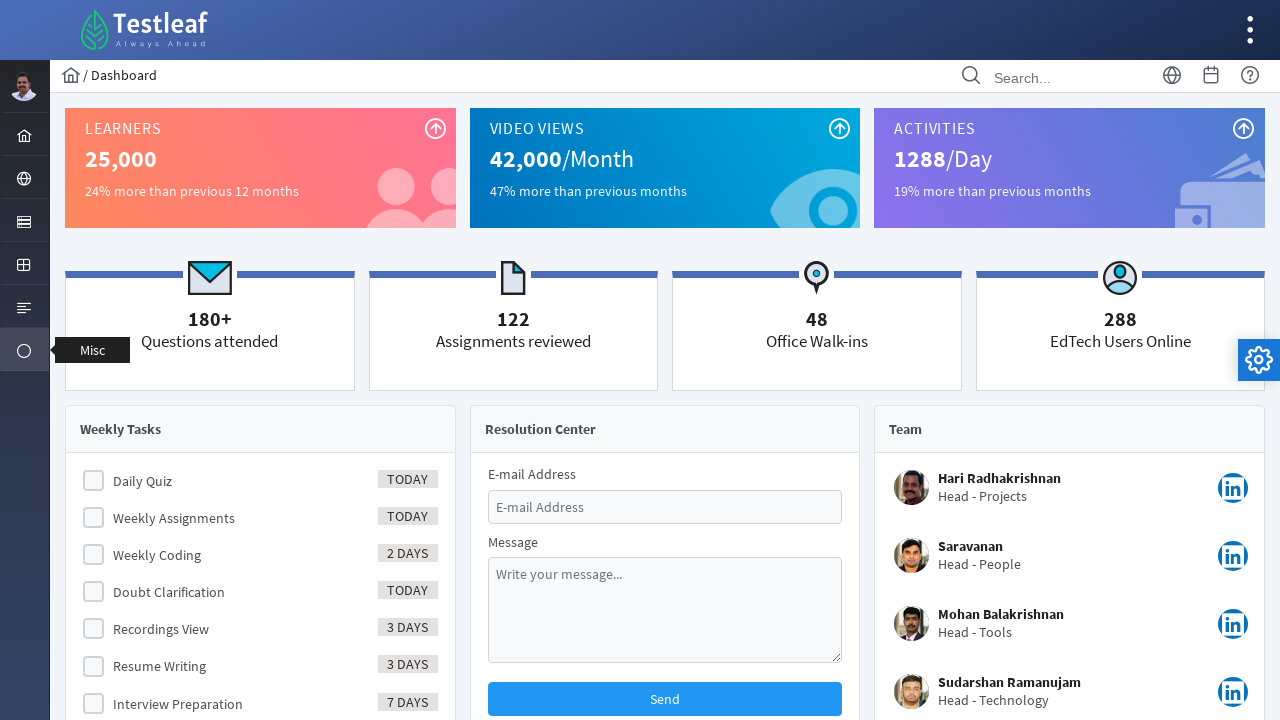